Tests table sorting functionality by clicking on column headers and verifying the data is sorted correctly

Starting URL: https://www.lambdatest.com/selenium-playground/table-sort-search-demo

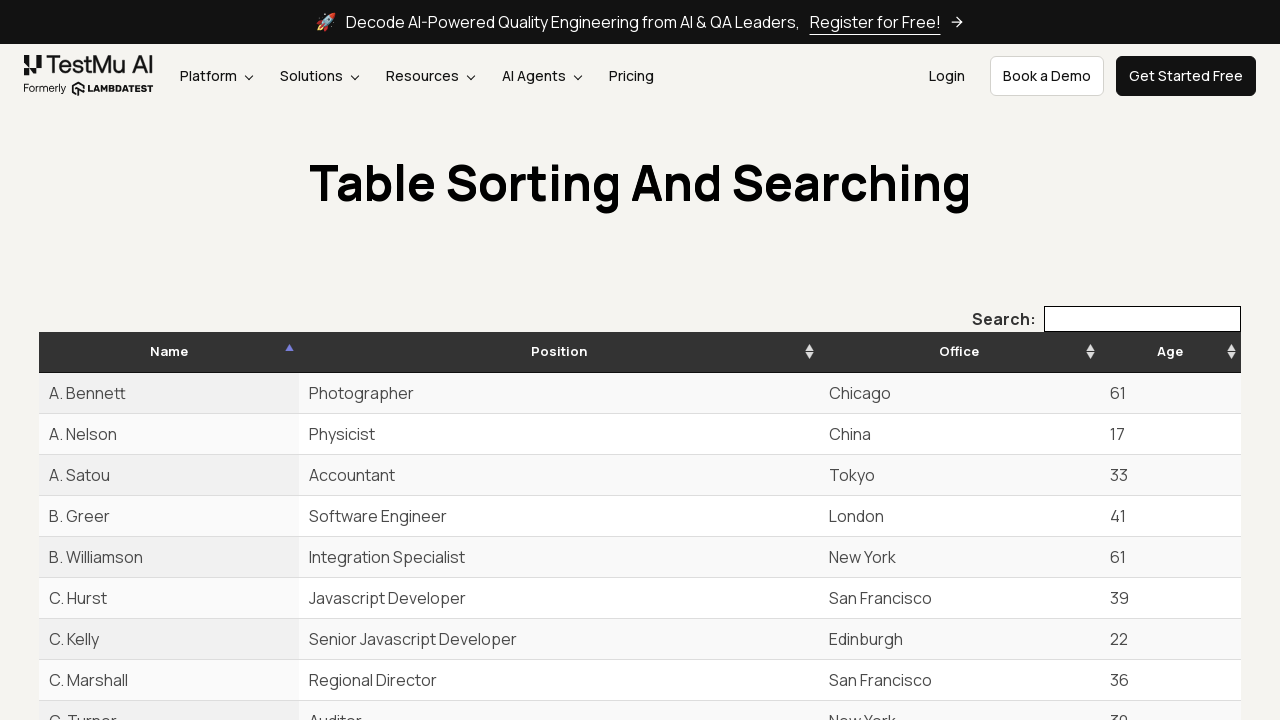

Retrieved all table column headers
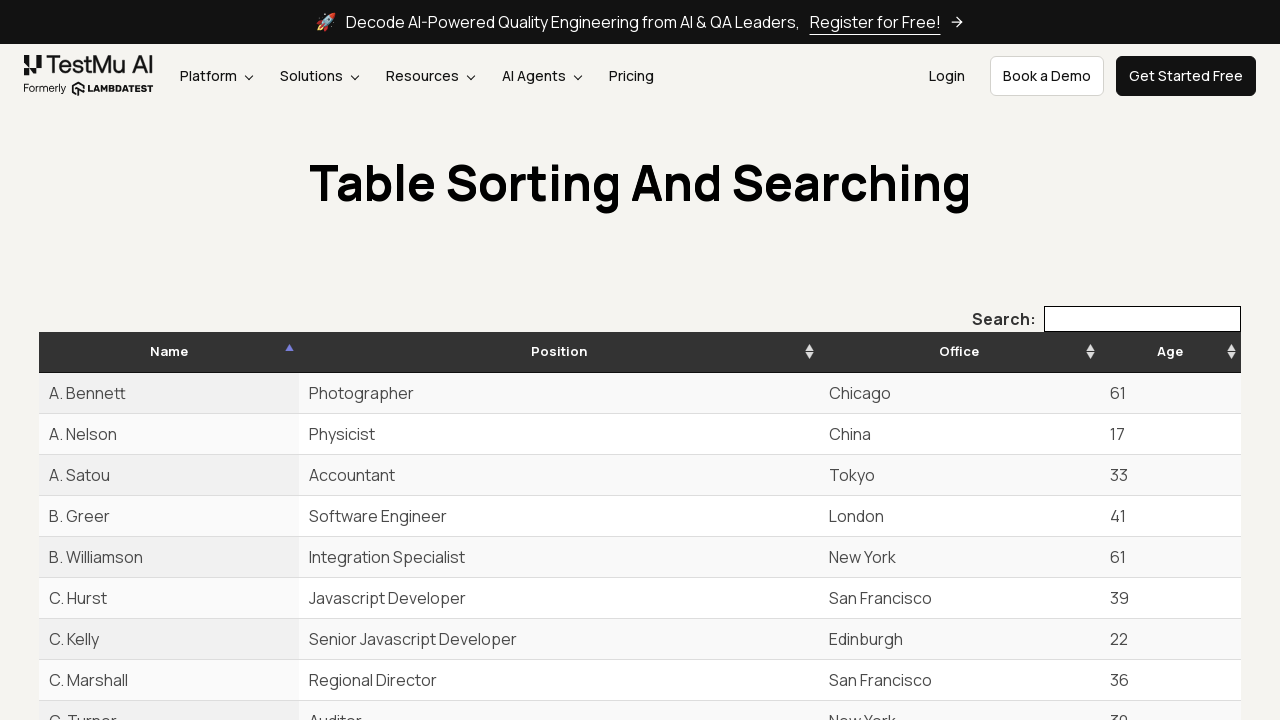

Clicked column header 2 to sort at (559, 352) on tr > th >> nth=1
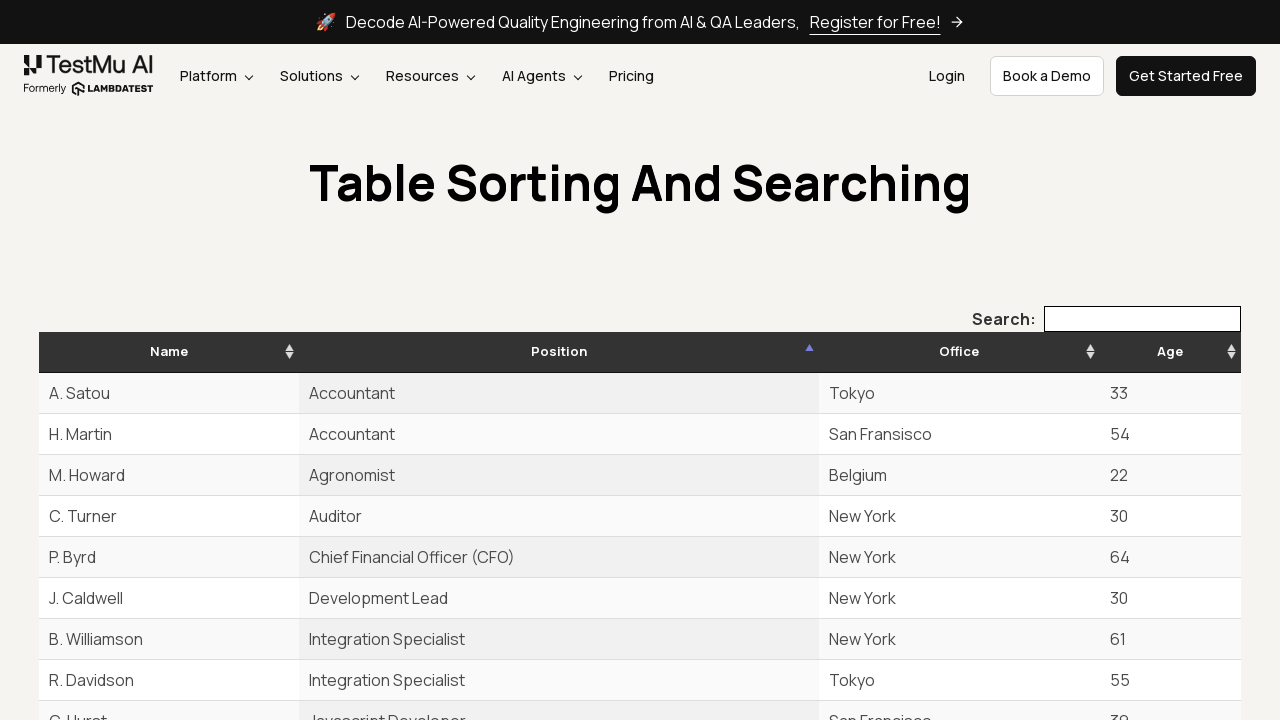

Waited for column 2 sorting to complete
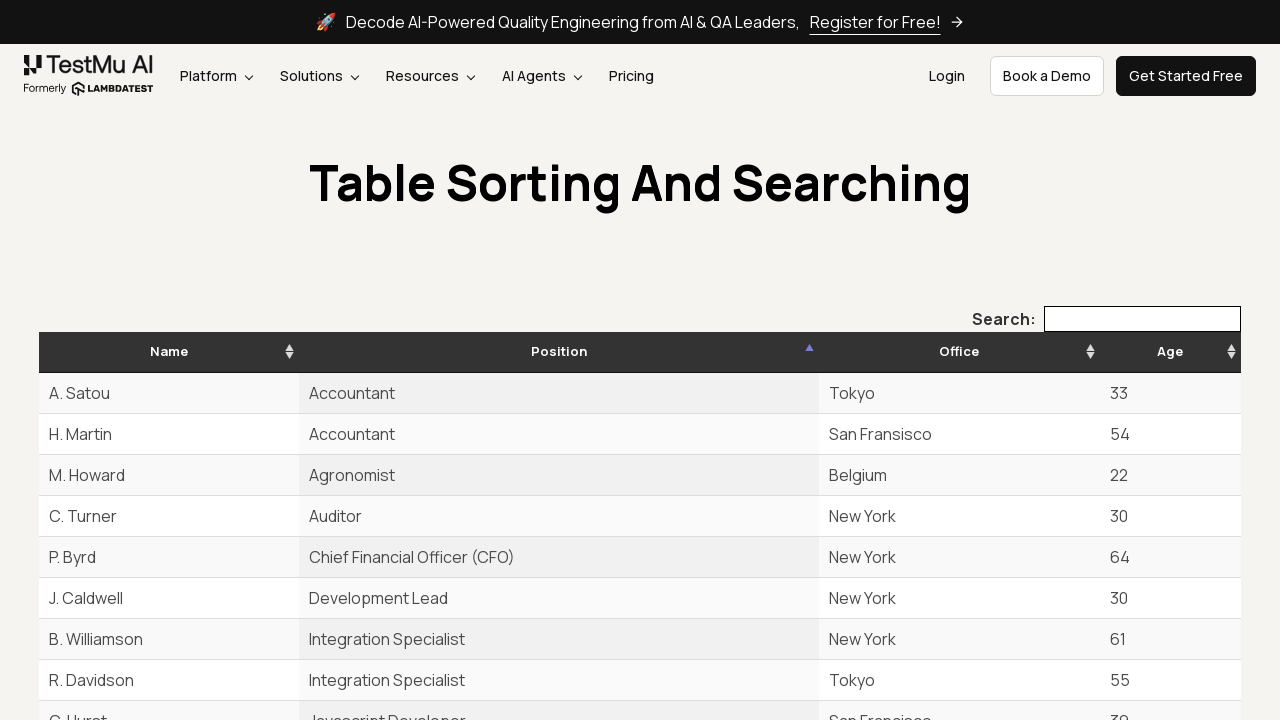

Clicked column header 3 to sort at (959, 352) on tr > th >> nth=2
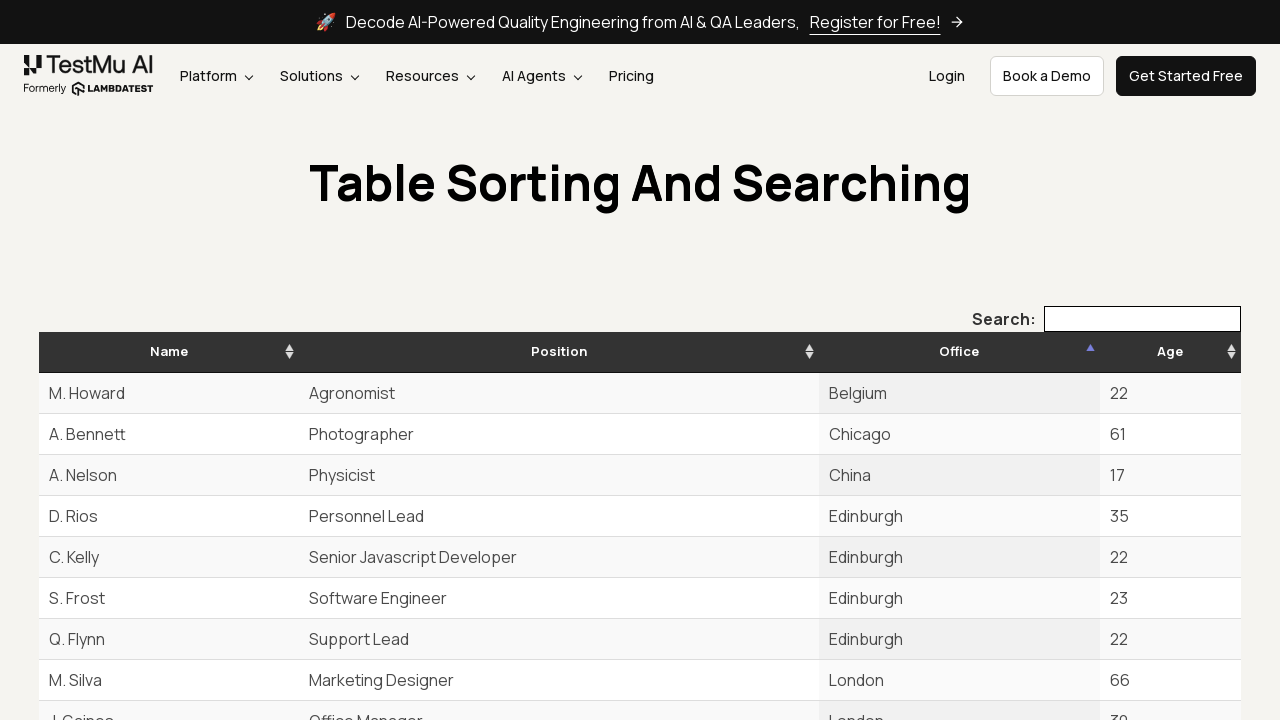

Waited for column 3 sorting to complete
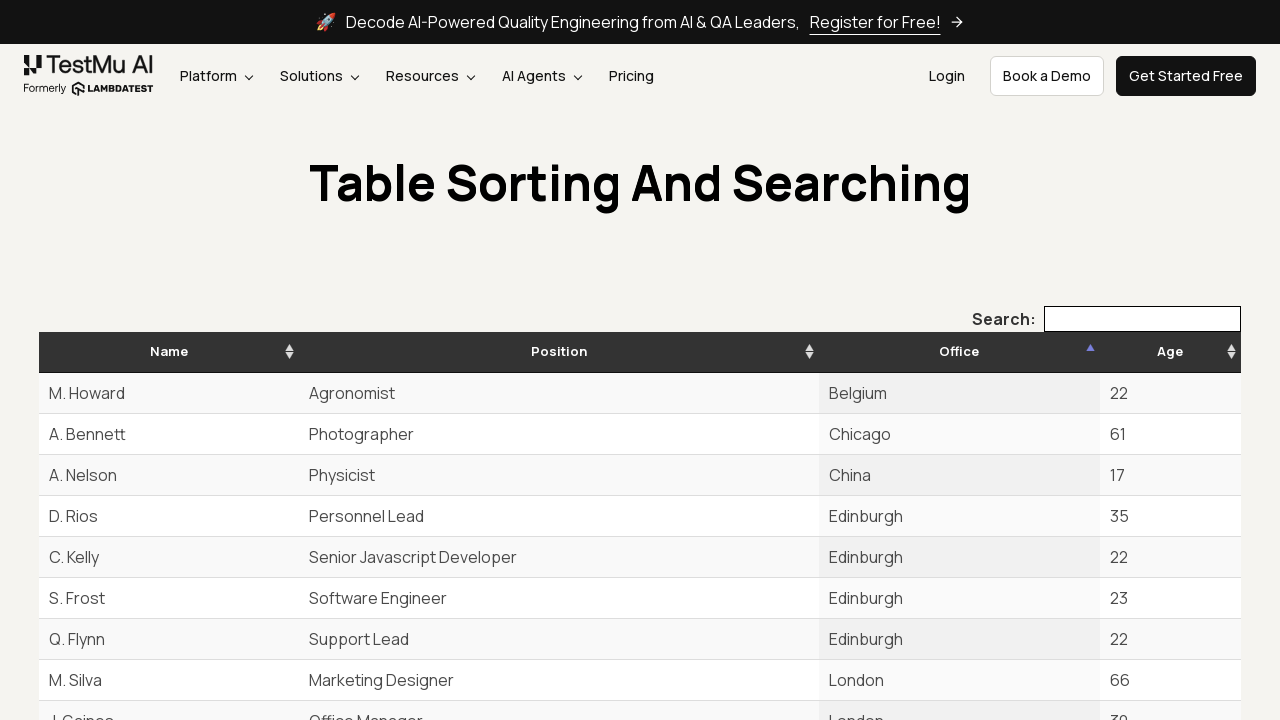

Clicked column header 4 to sort at (1170, 352) on tr > th >> nth=3
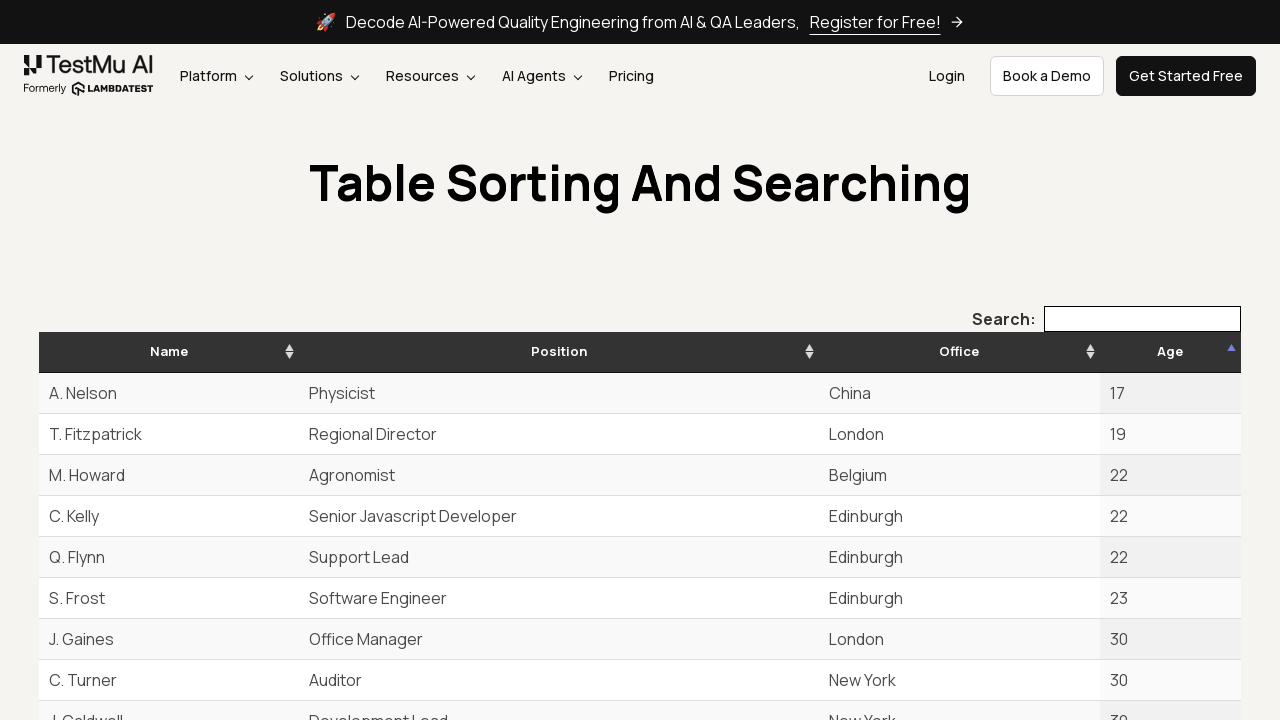

Waited for column 4 sorting to complete
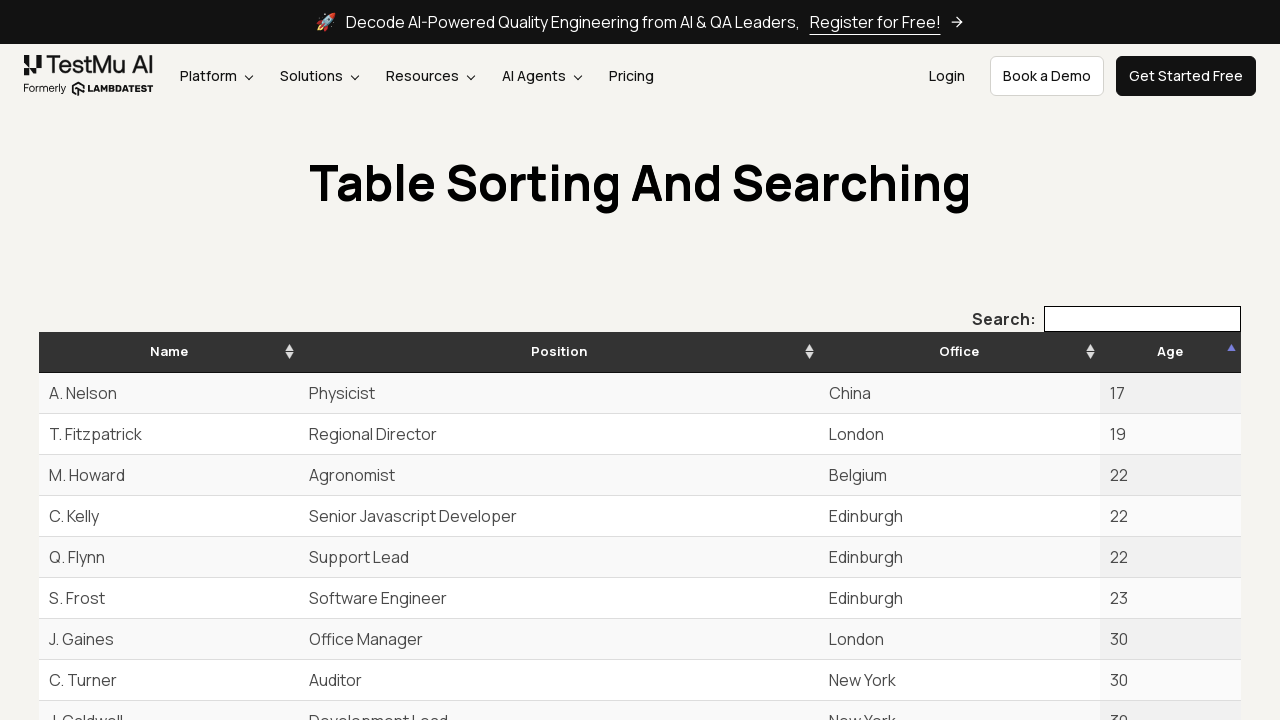

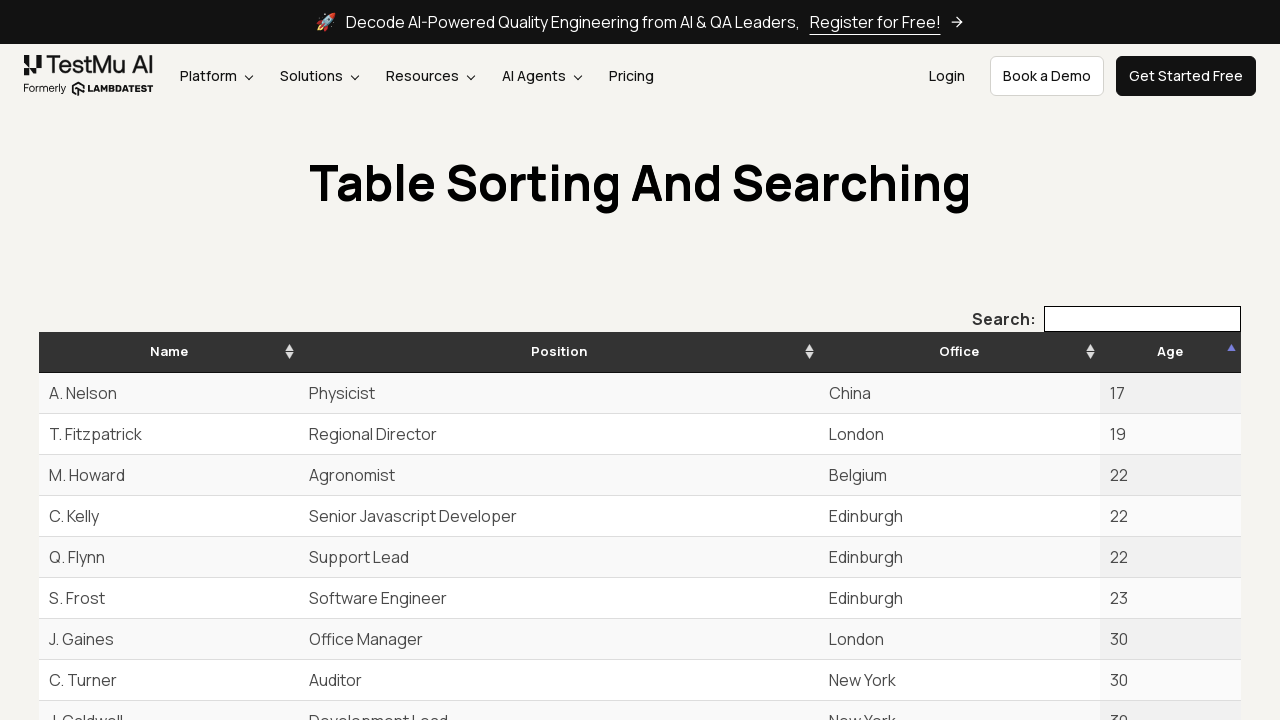